Tests navigation by clicking the "Blog" link from the homepage

Starting URL: https://maroon-chili-27bd3.netlify.app/

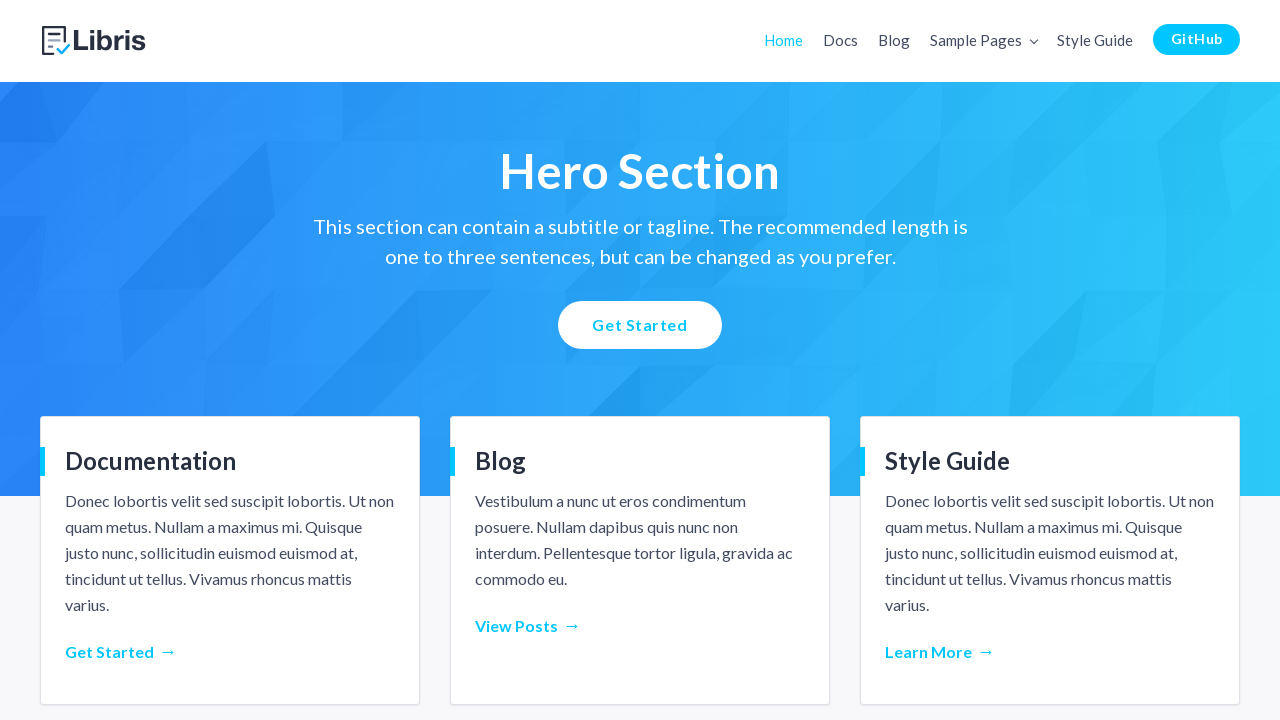

Set viewport size to 1440x795
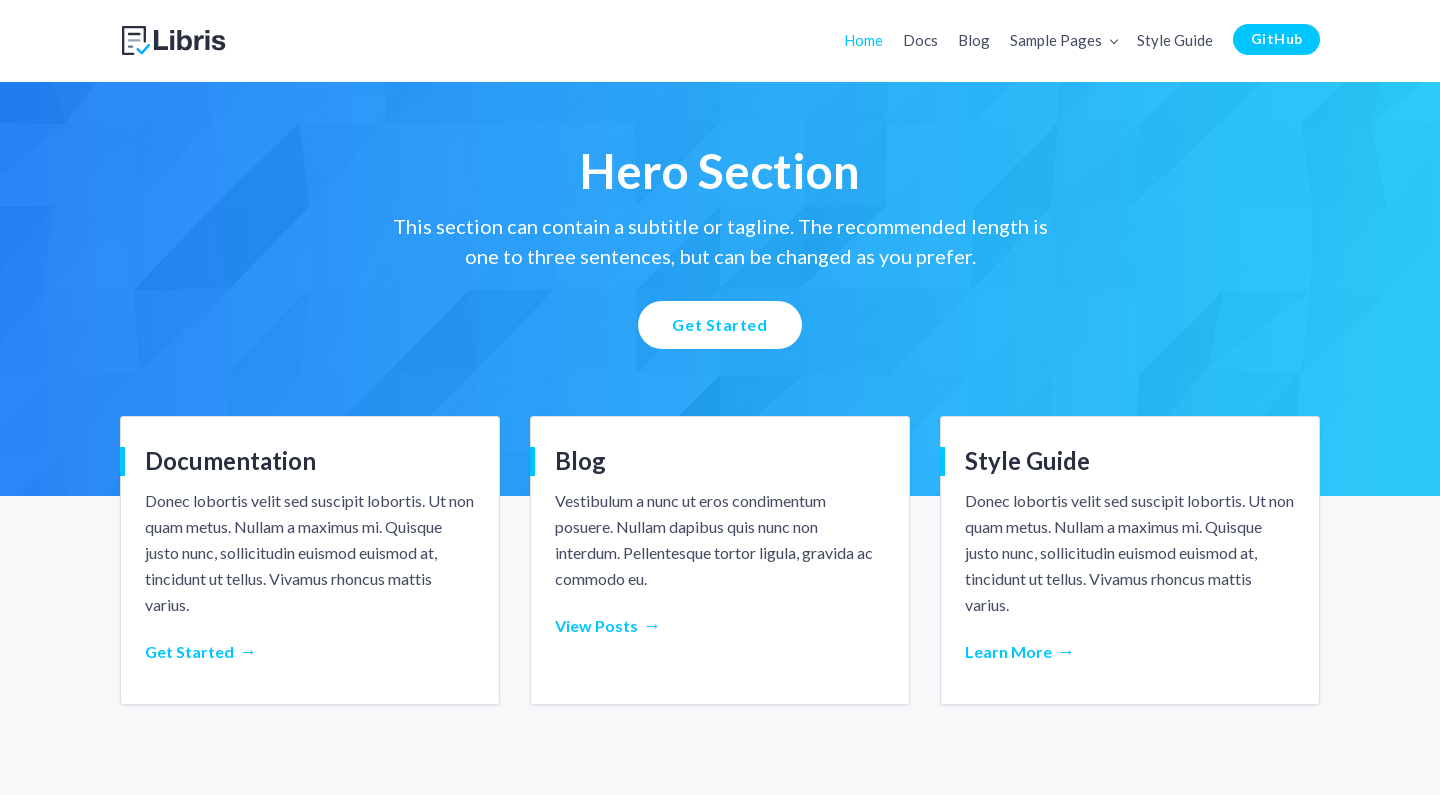

Clicked on 'Blog' link from homepage at (974, 40) on text=Blog
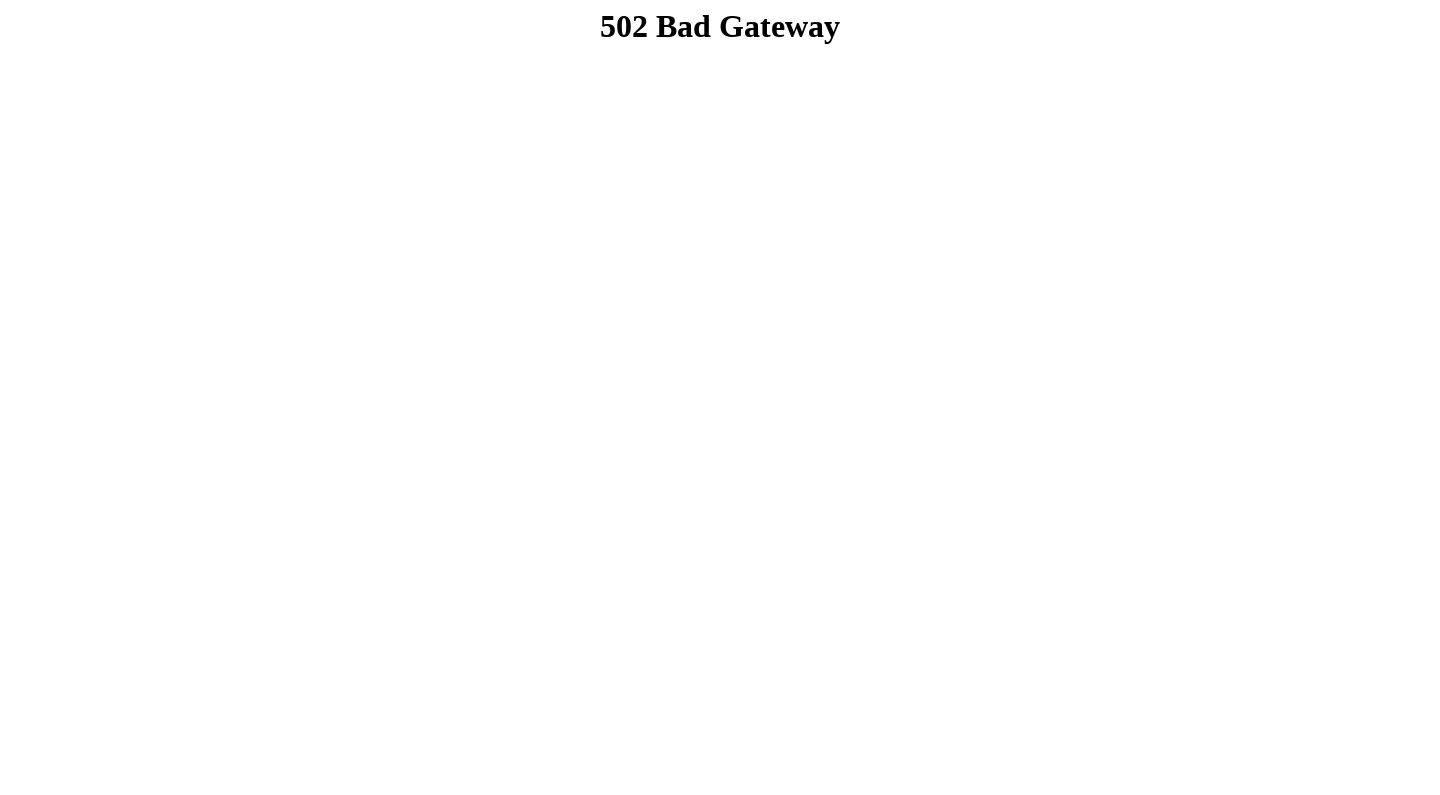

Blog page loaded successfully
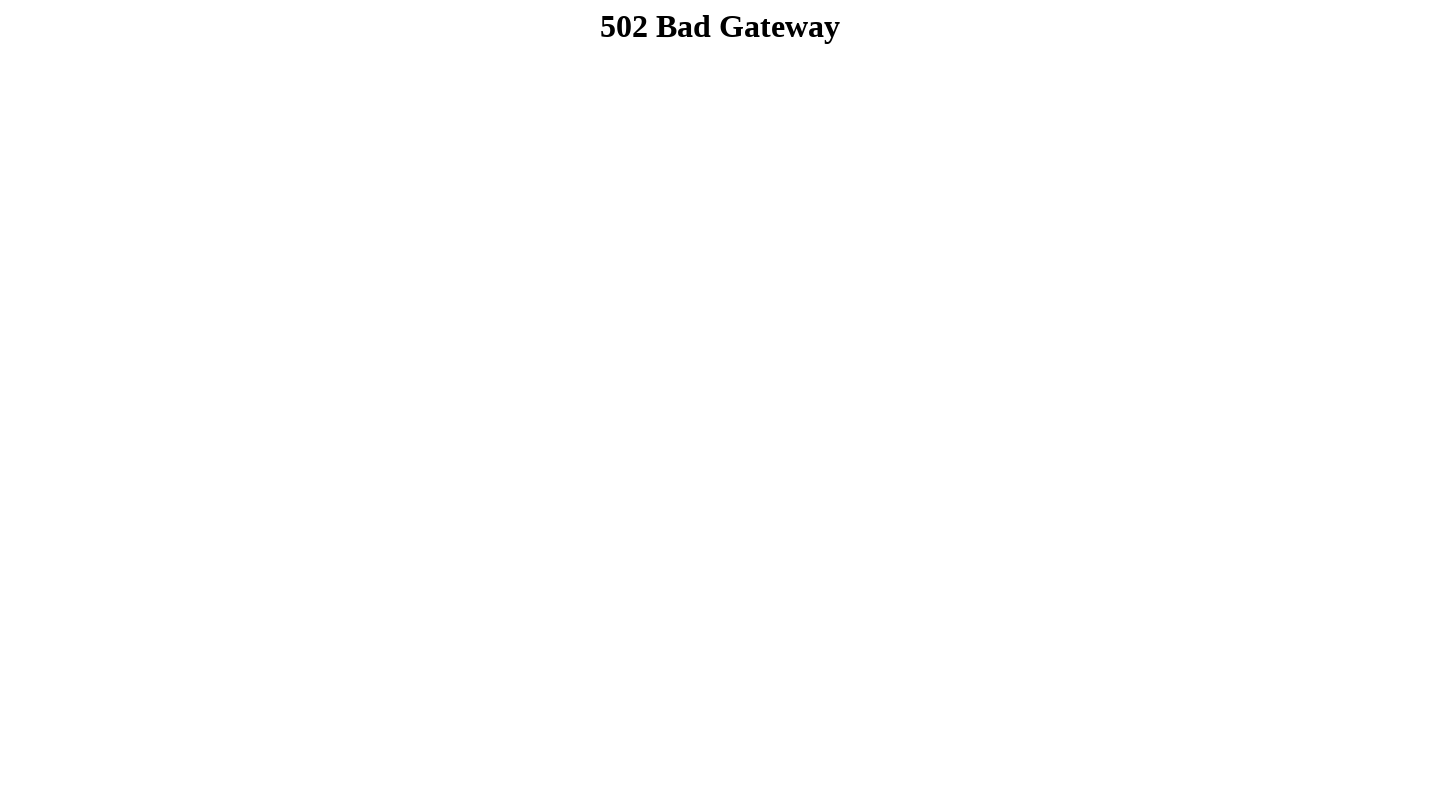

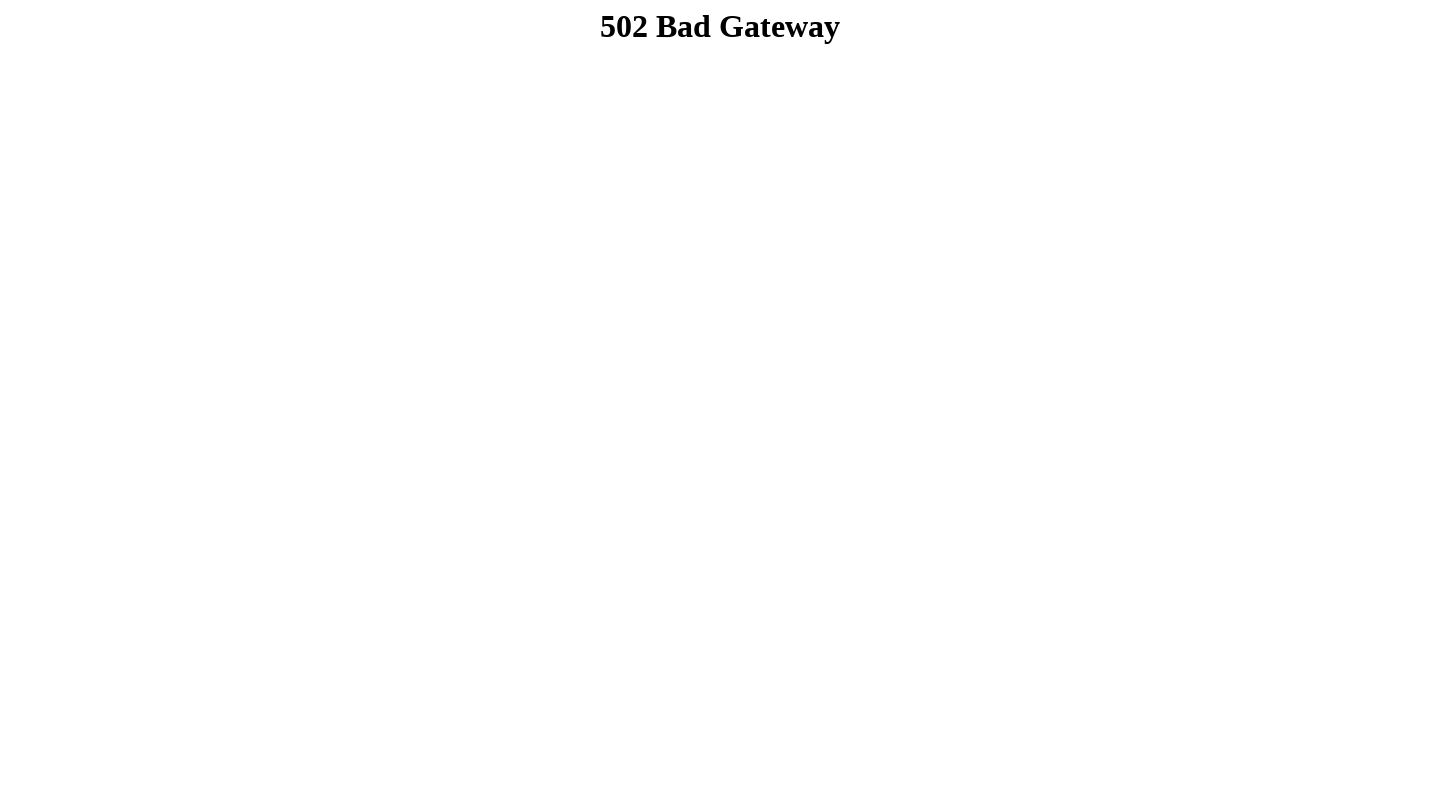